Tests navigation flow from SBIS website to Tensor website by clicking on contacts, then navigates to Tensor, verifies the "Сила в людях" (Power in People) news block is visible, clicks "Подробнее" (More details) link and verifies it opens the about page.

Starting URL: https://sbis.ru

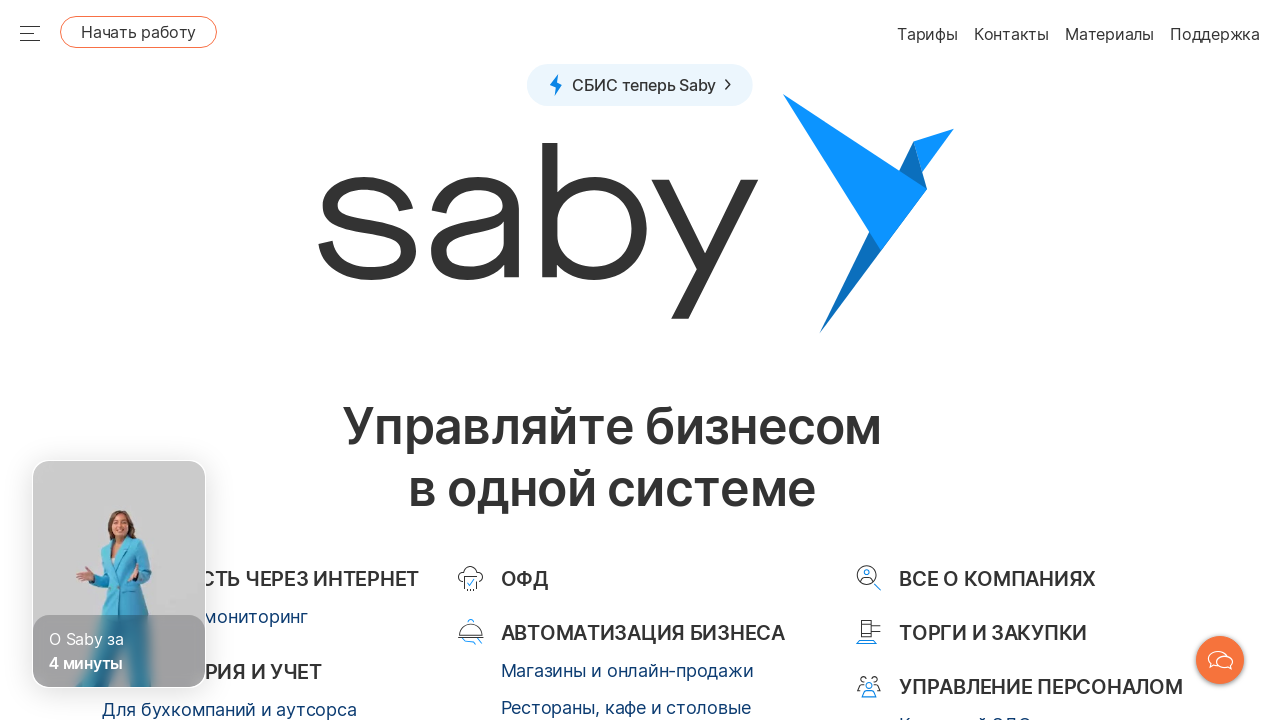

Clicked on Contacts menu item in SBIS header at (1011, 34) on .sbisru-Header__menu-item-1
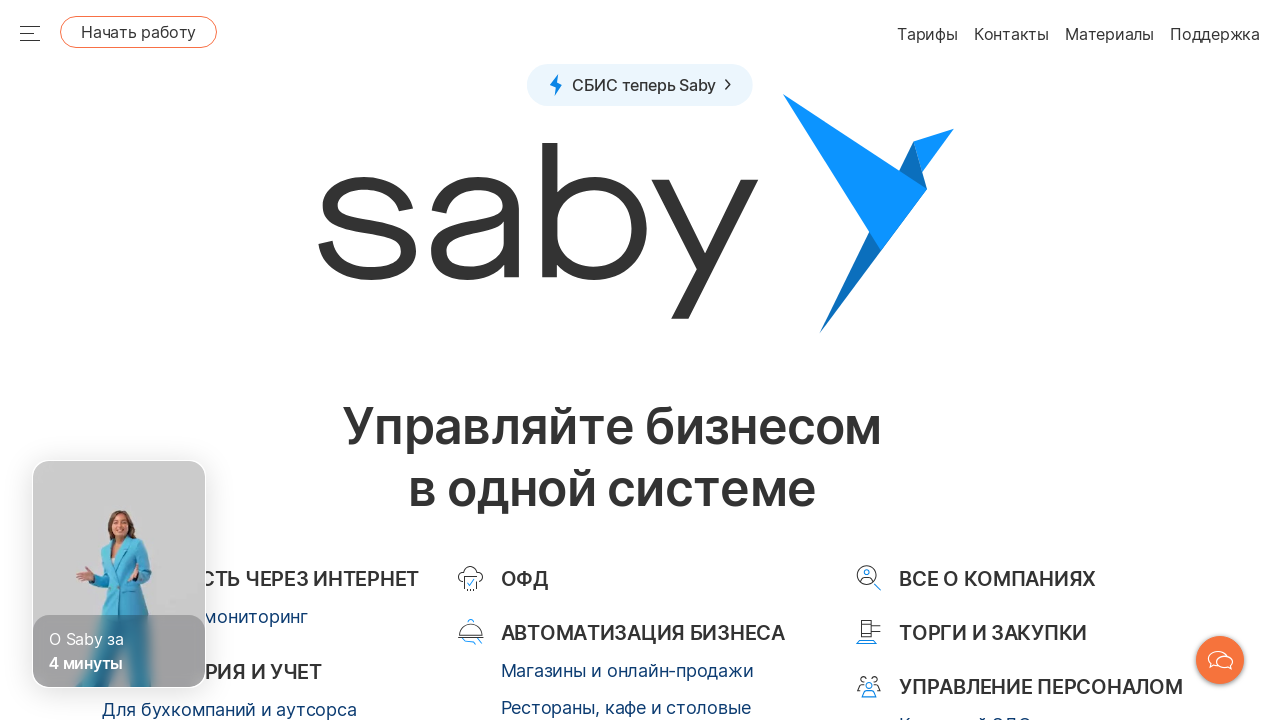

SBIS page loaded (networkidle state)
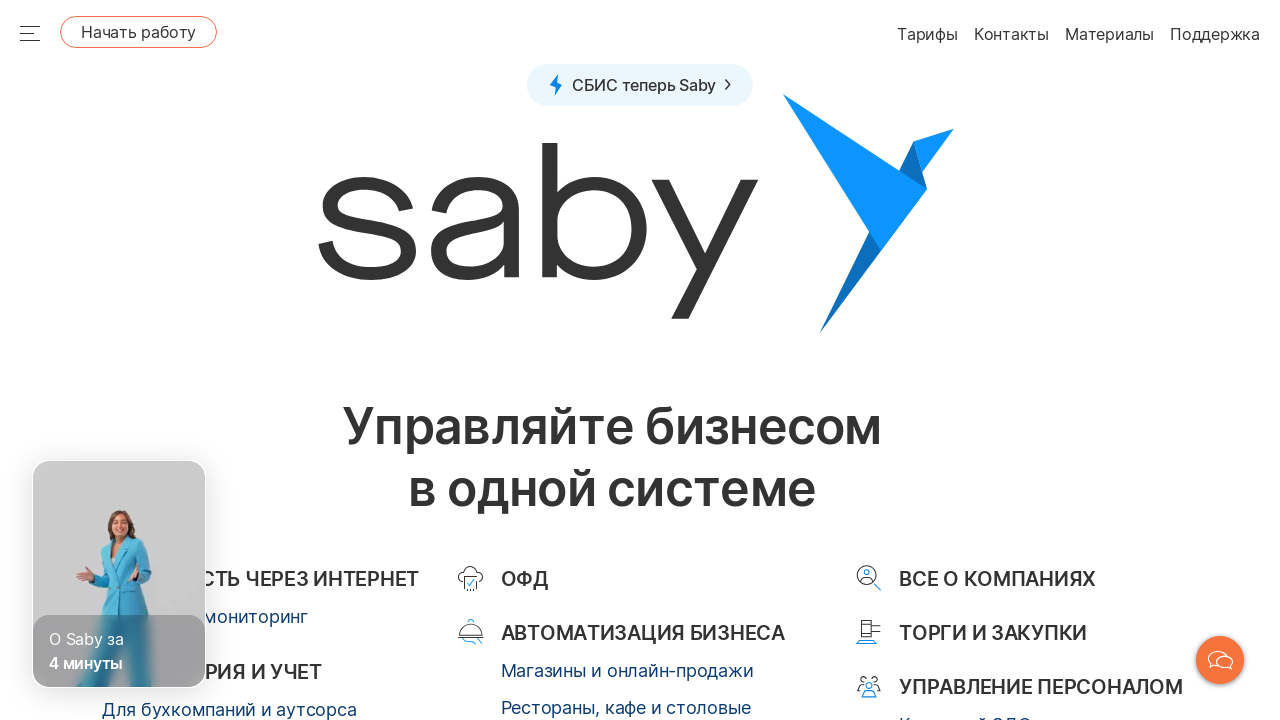

Navigated to Tensor website (https://tensor.ru)
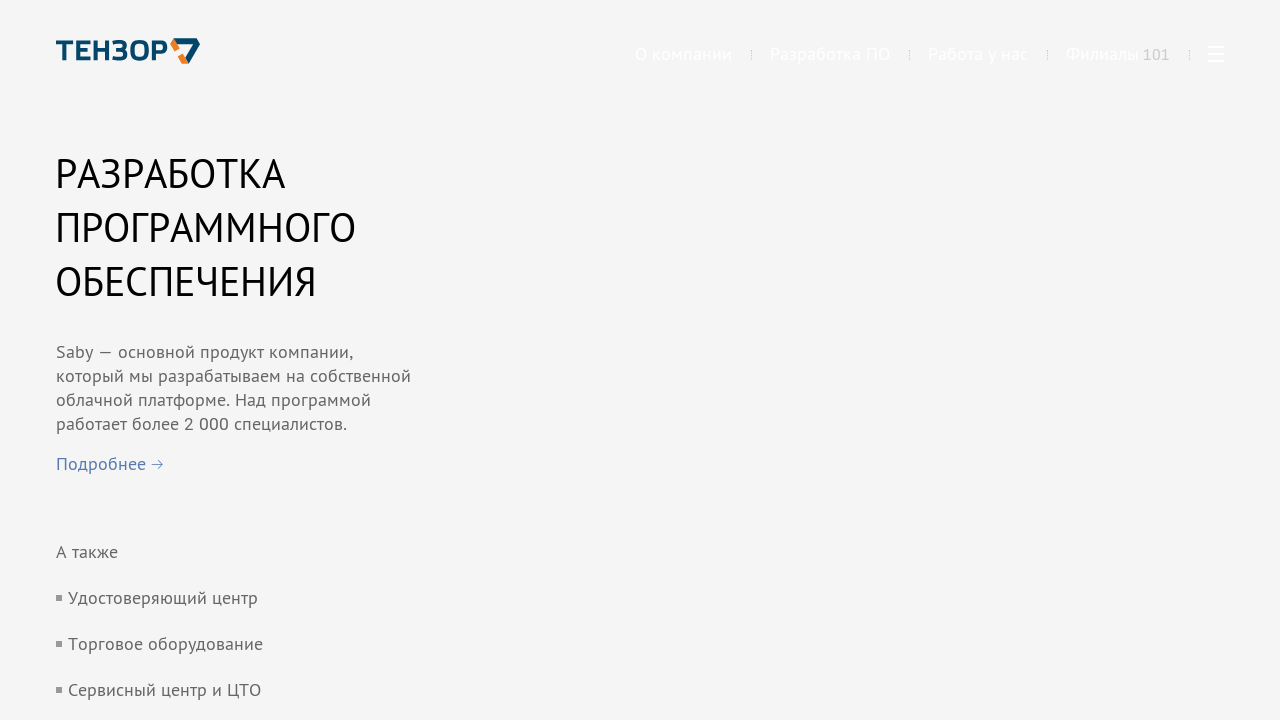

Tensor page loaded and news block cards are present
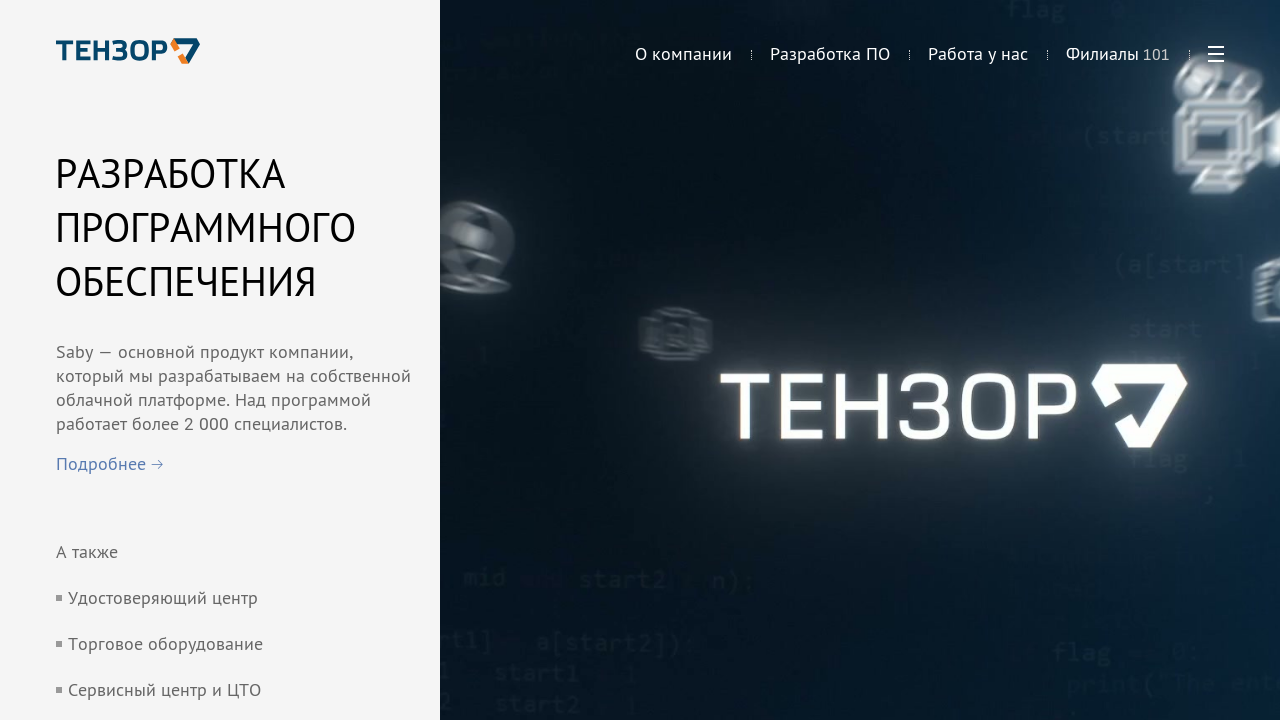

Located all news block cards on Tensor page
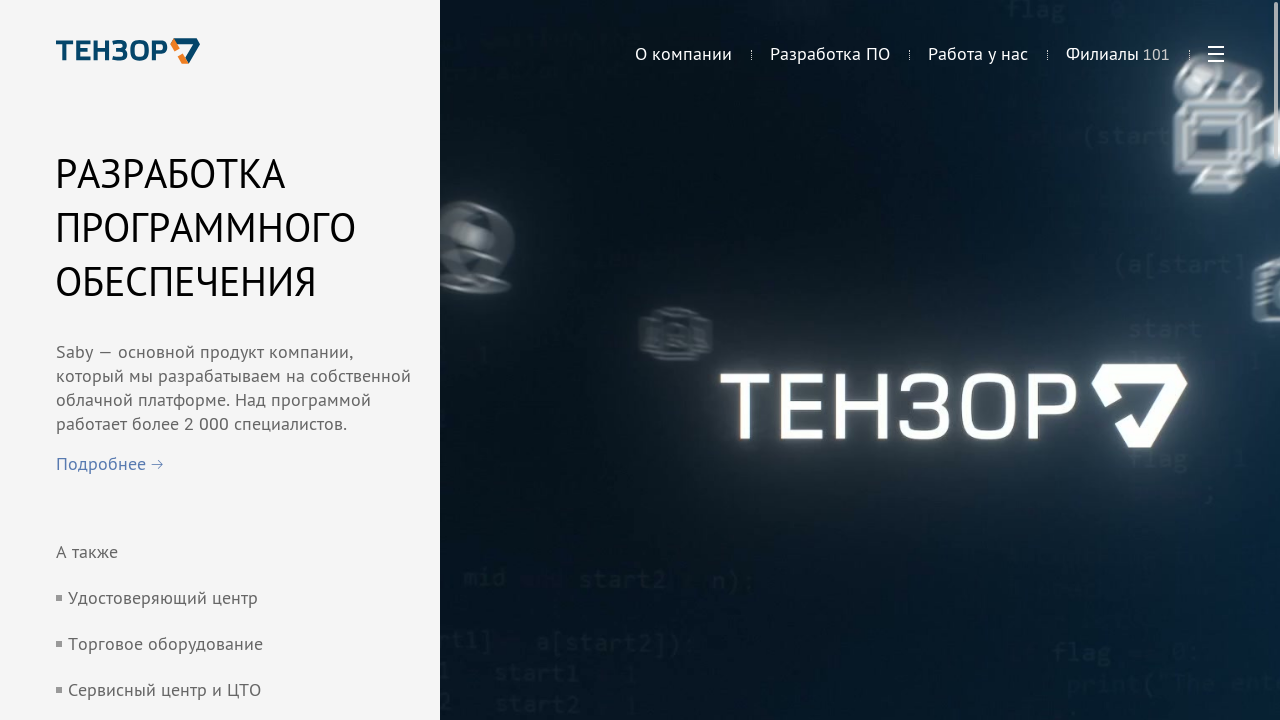

Selected the second news block (index 1) - 'Сила в людях' block
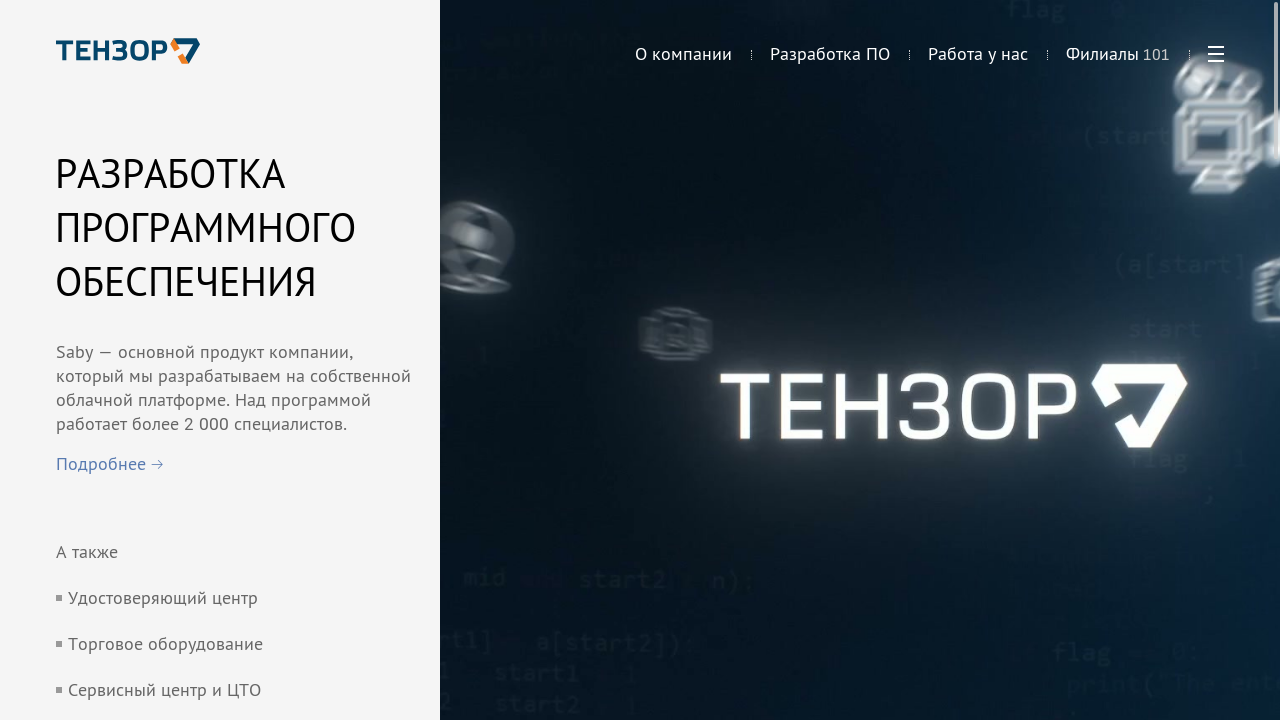

Verified 'Сила в людях' block is visible
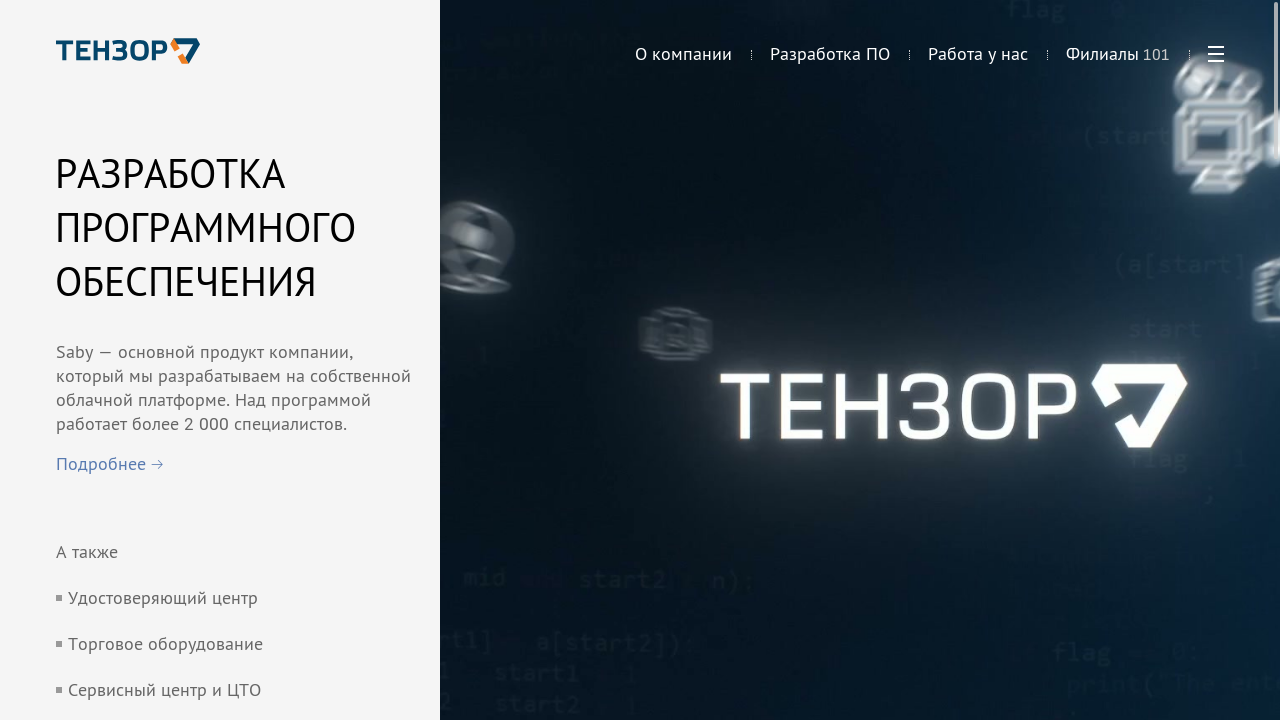

Located 'Подробнее' link within the news block
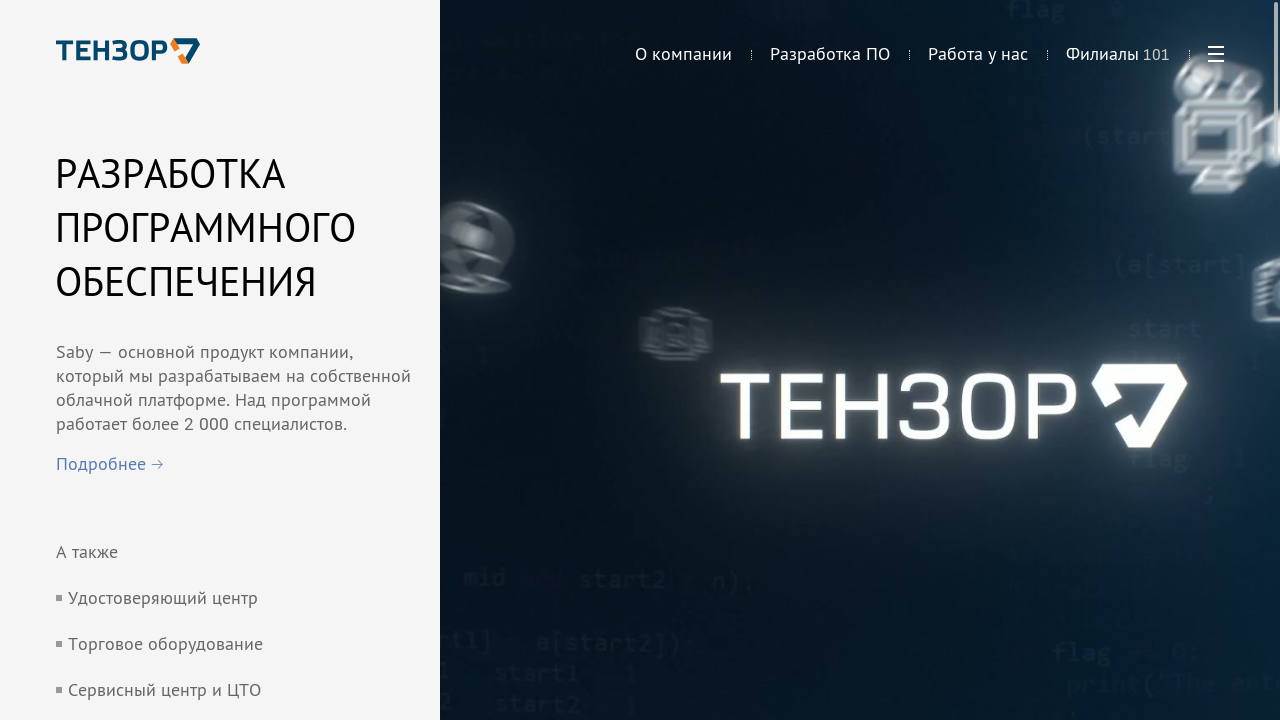

Scrolled 'Подробнее' link into view if needed
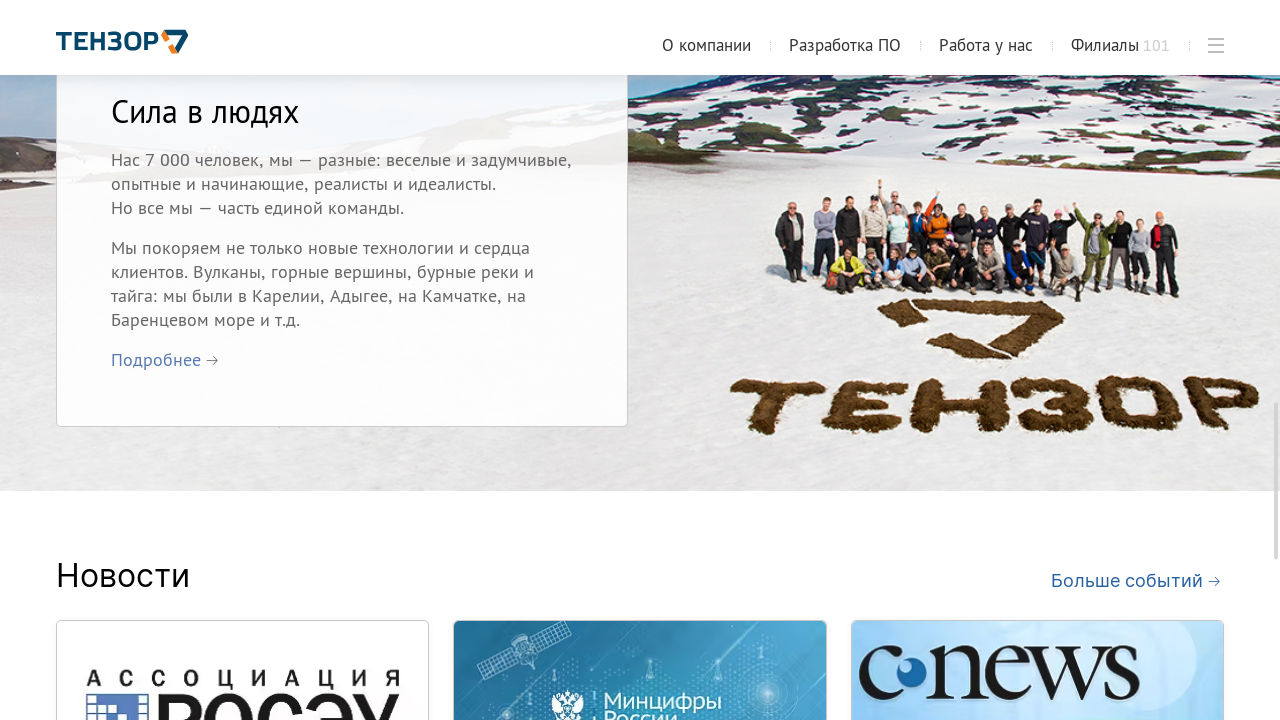

Verified 'Подробнее' link is visible
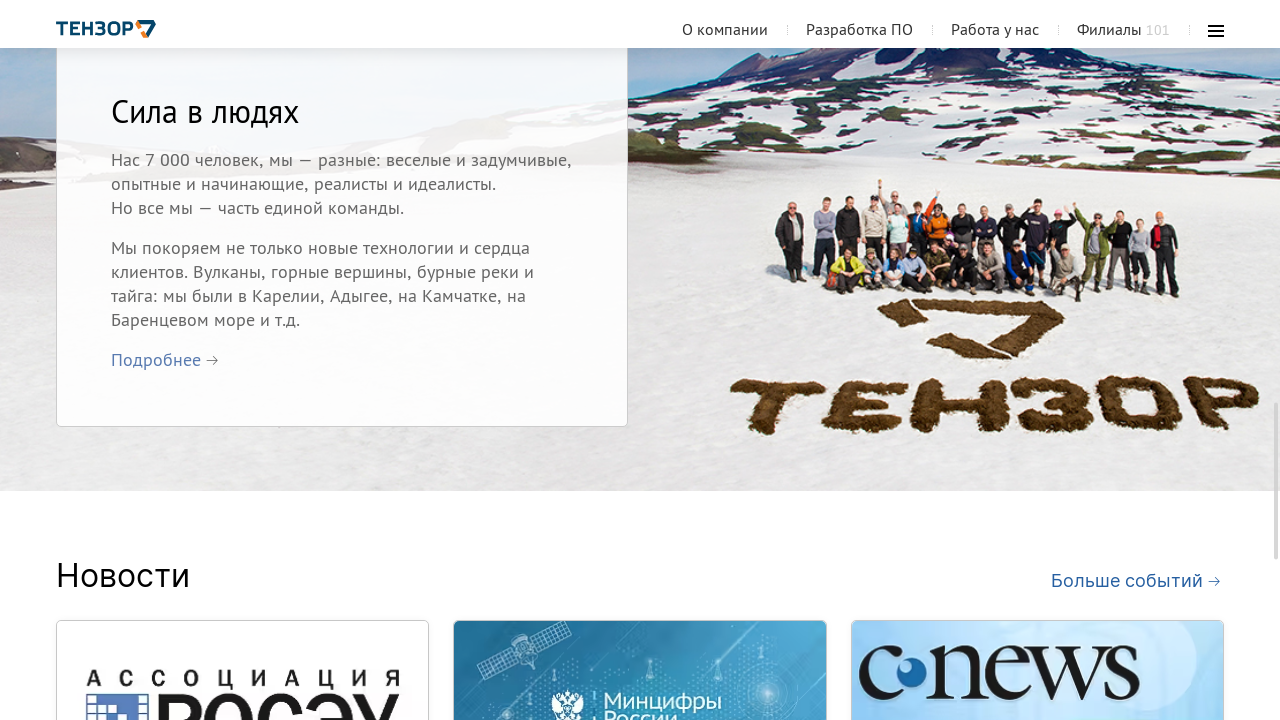

Verified link text is 'Подробнее'
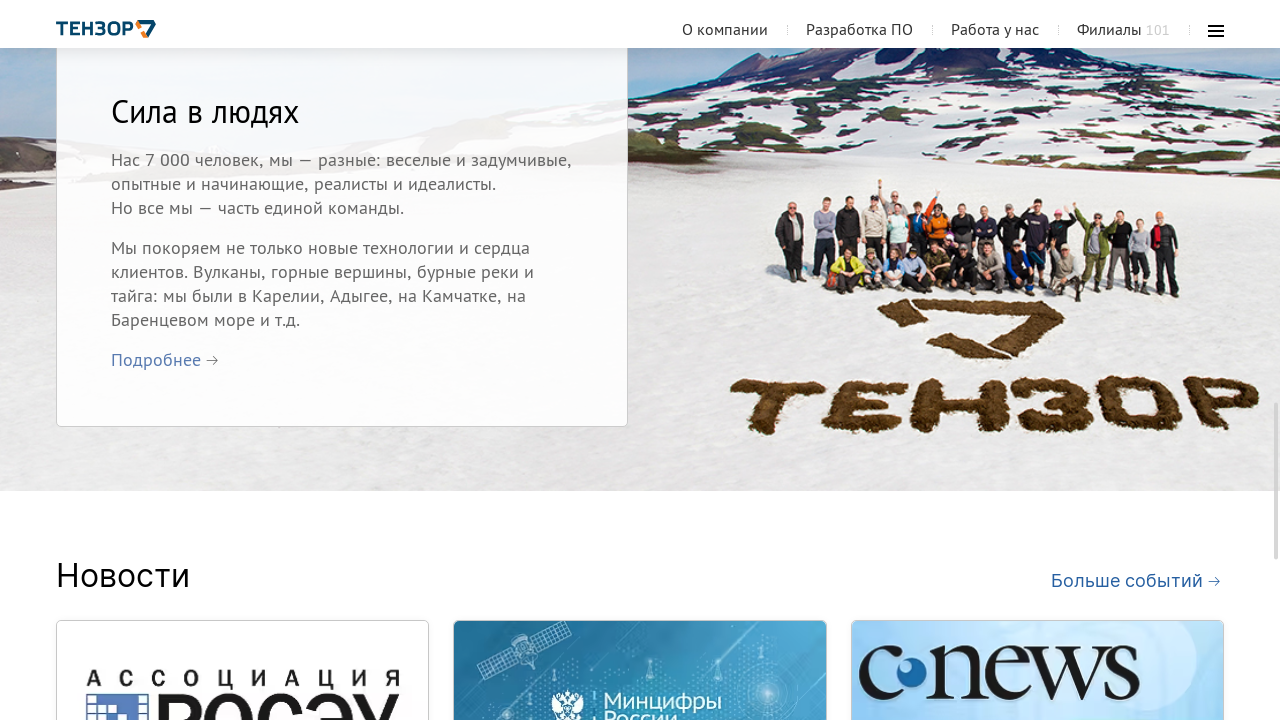

Clicked 'Подробнее' link to open details at (156, 360) on .tensor_ru-Index__card >> nth=1 >> .tensor_ru-link
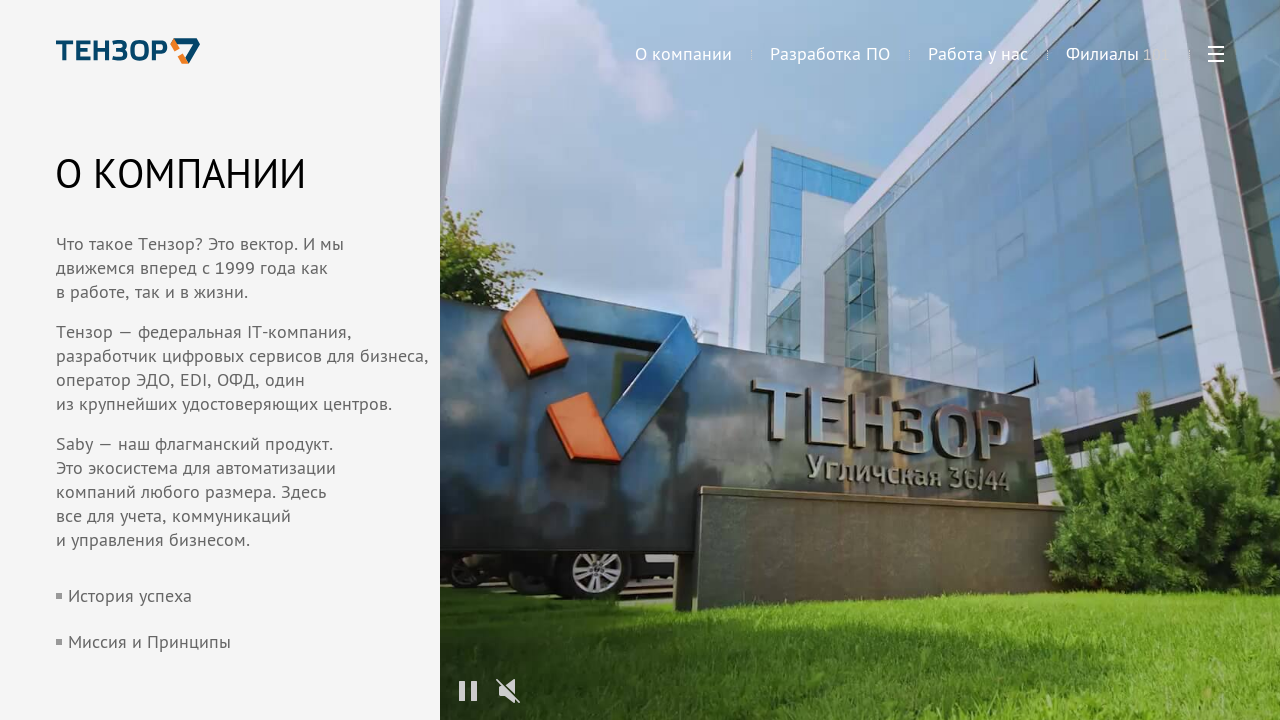

About page loaded (networkidle state)
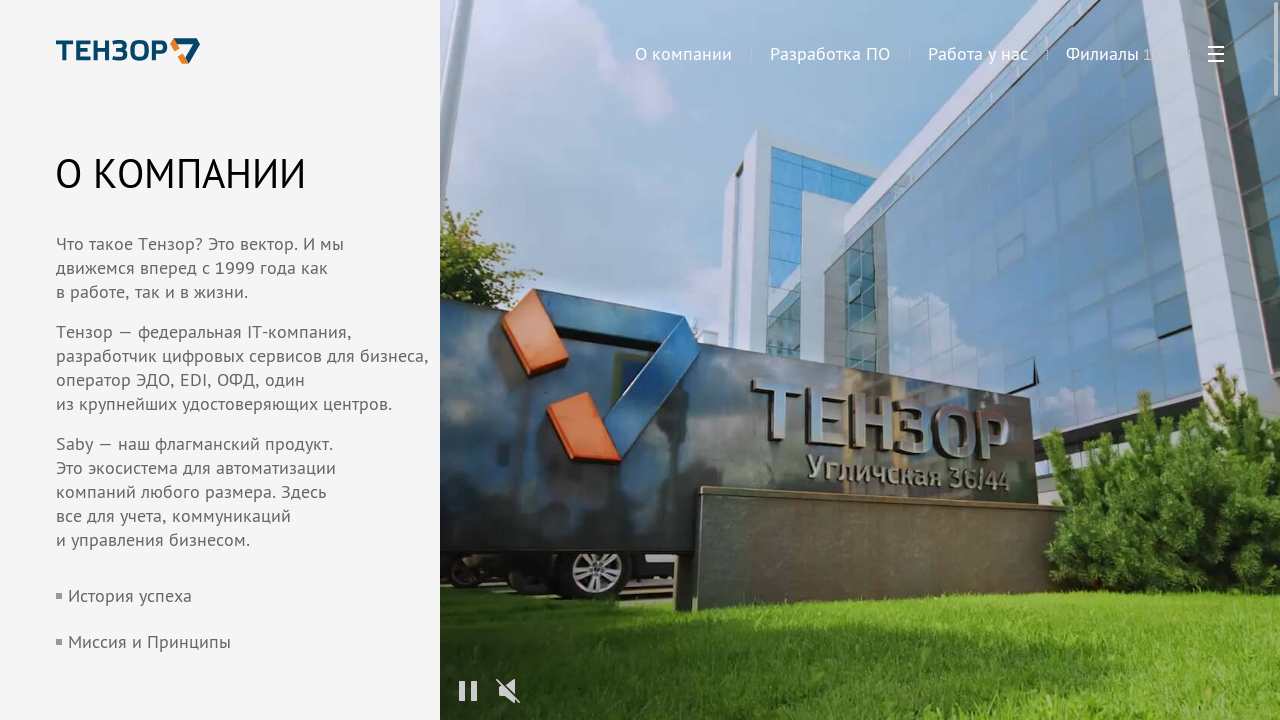

Verified page URL is https://tensor.ru/about
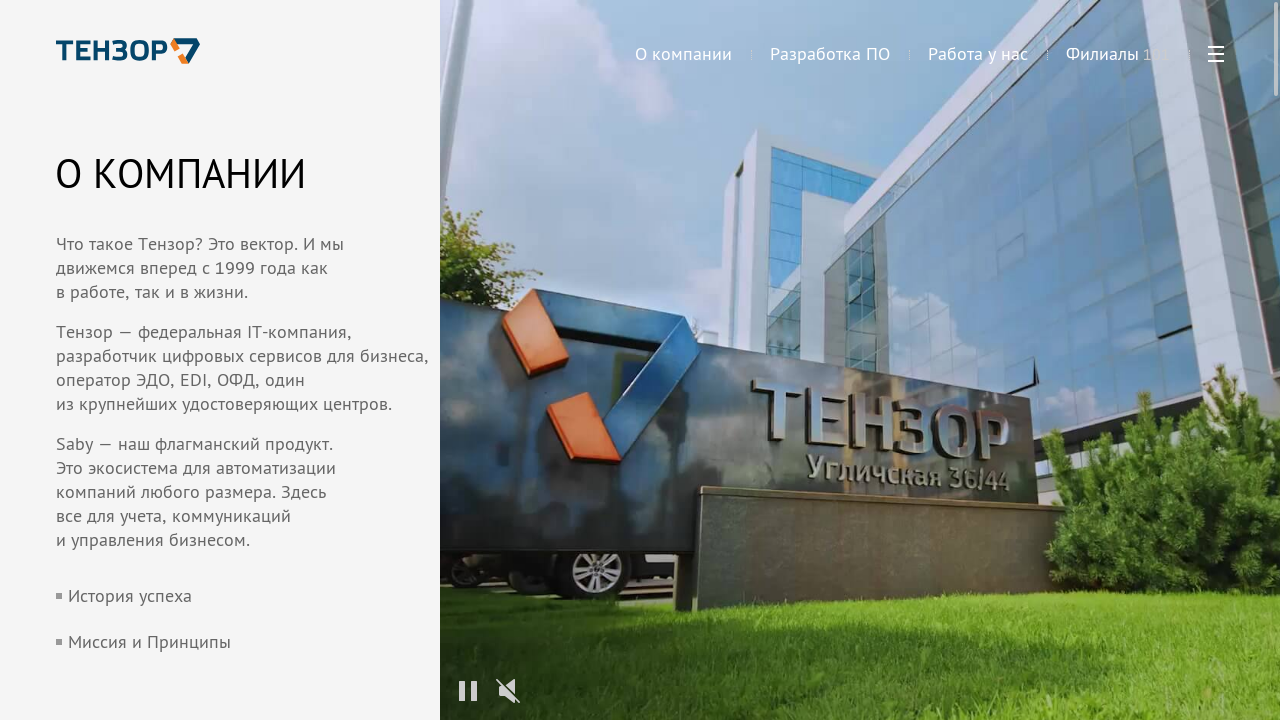

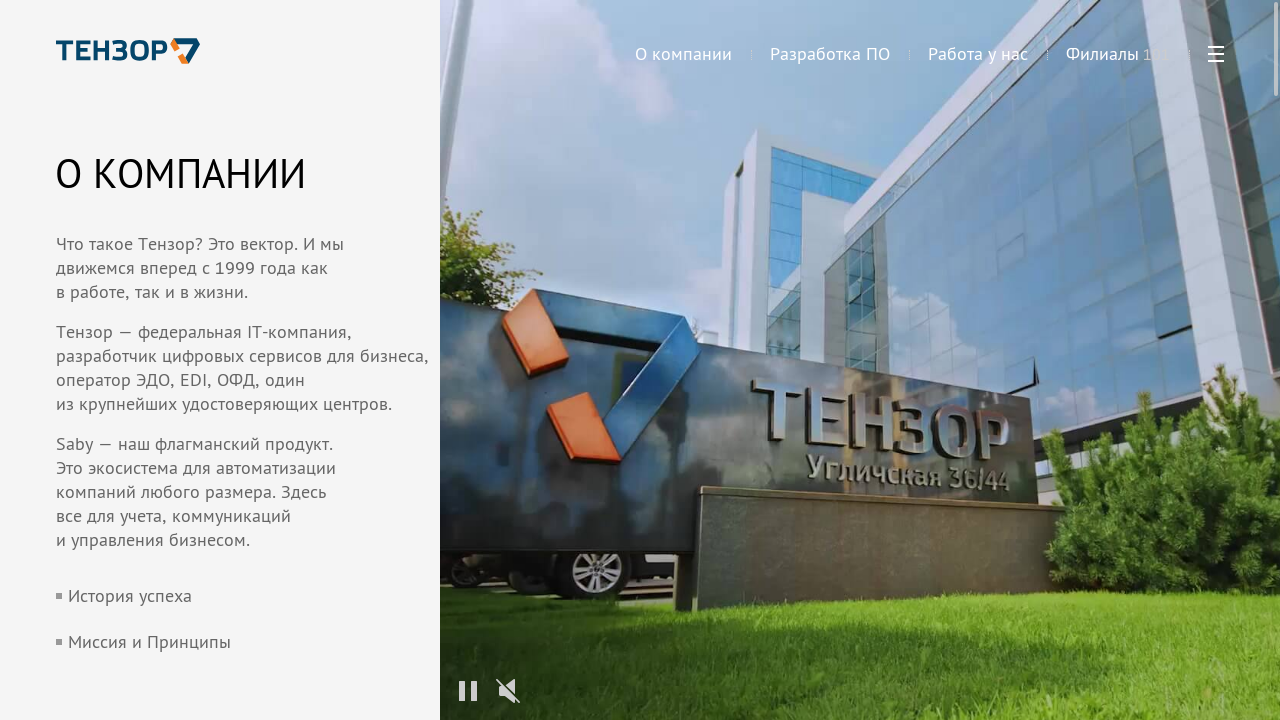